Tests the practice form with minimum required data by filling only first name, last name, email, gender, and phone number, then verifies the submission.

Starting URL: https://demoqa.com/automation-practice-form

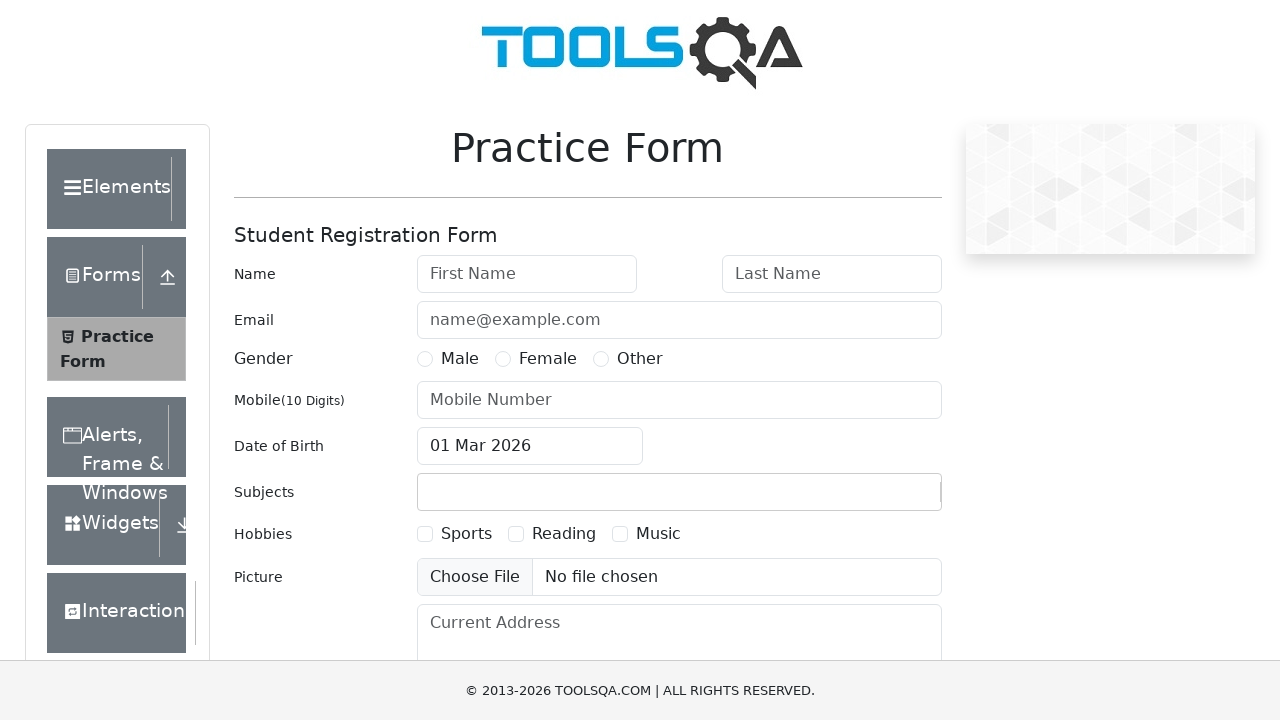

Filled first name field with 'Sarah' on #firstName
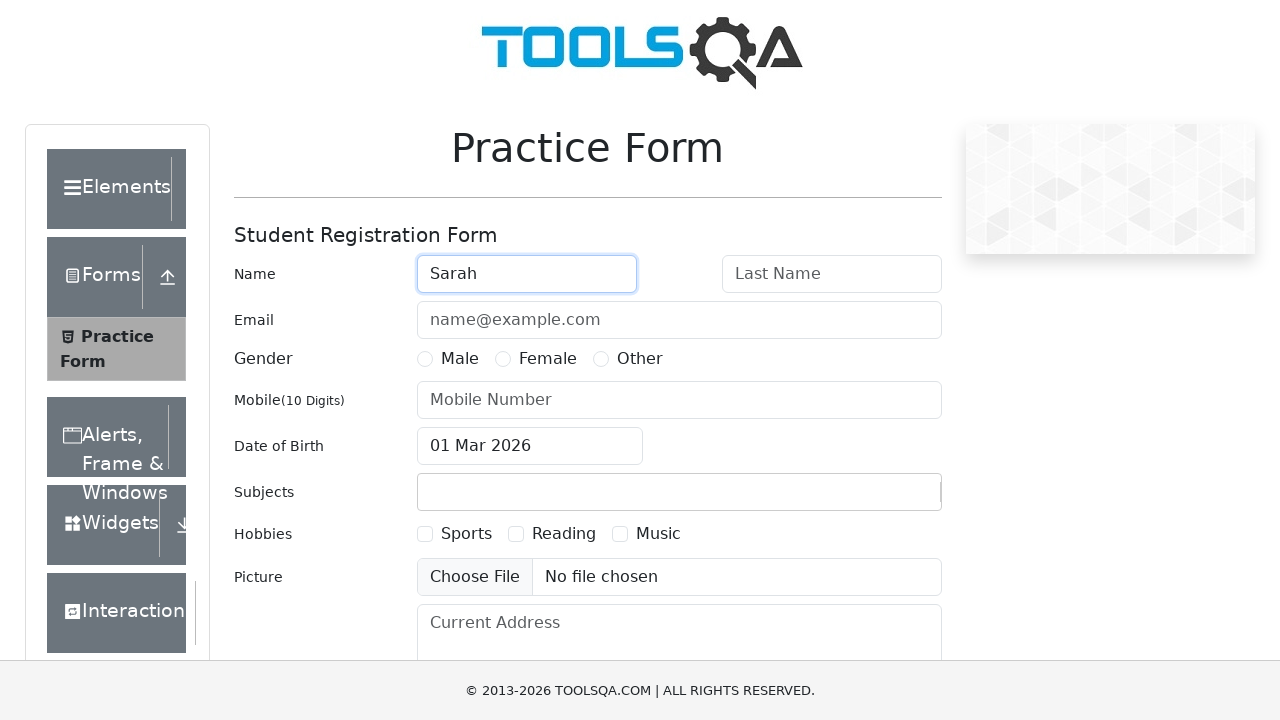

Filled last name field with 'Williams' on #lastName
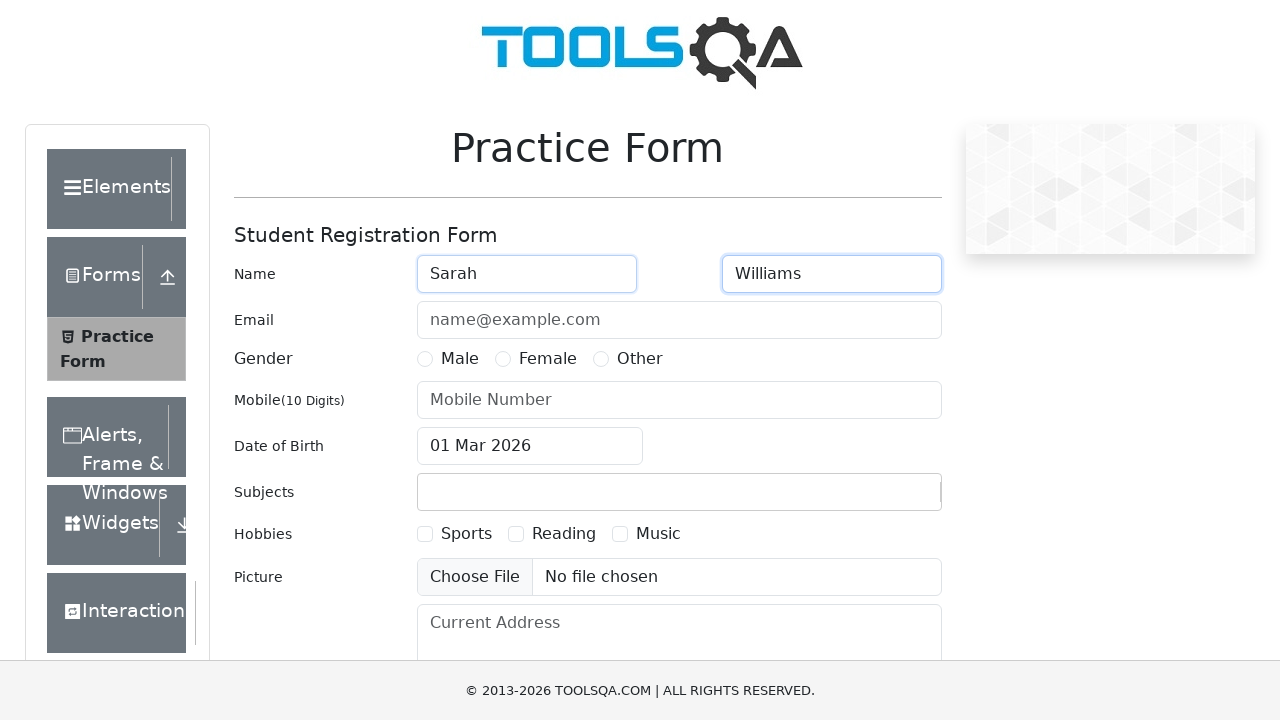

Filled email field with 'sarah.williams@example.com' on #userEmail
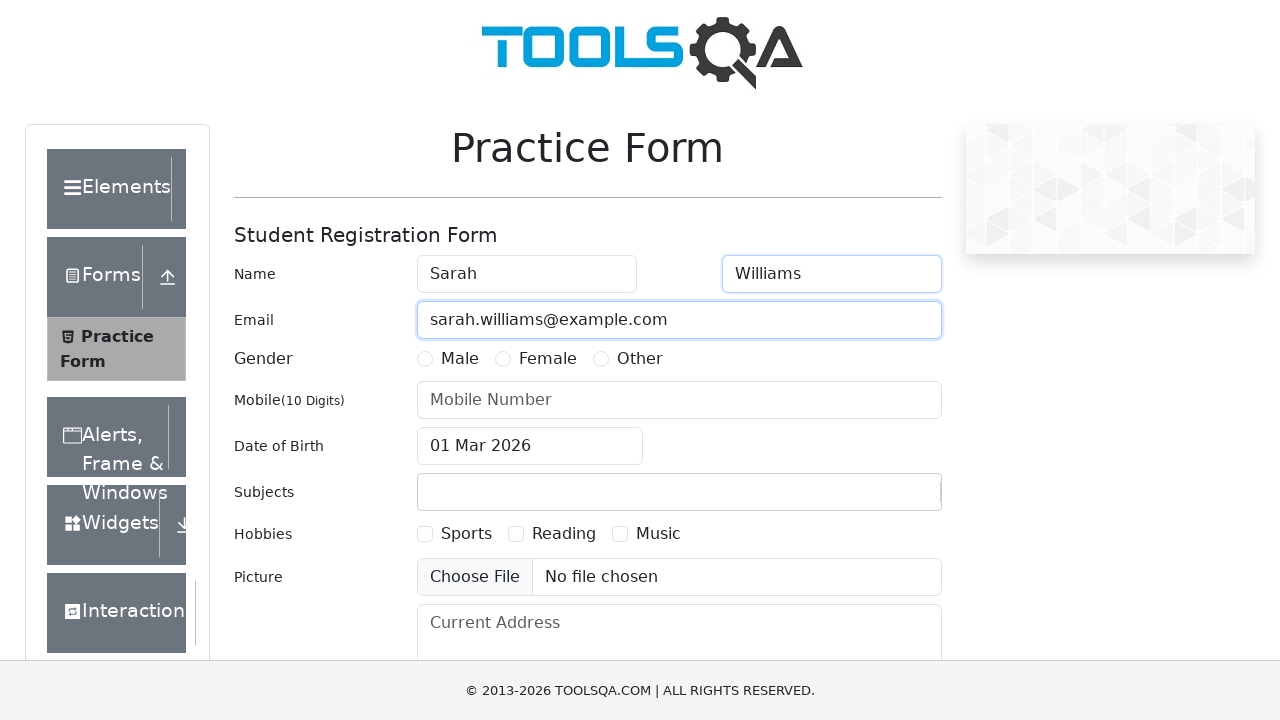

Selected Female gender option at (548, 359) on label[for='gender-radio-2']
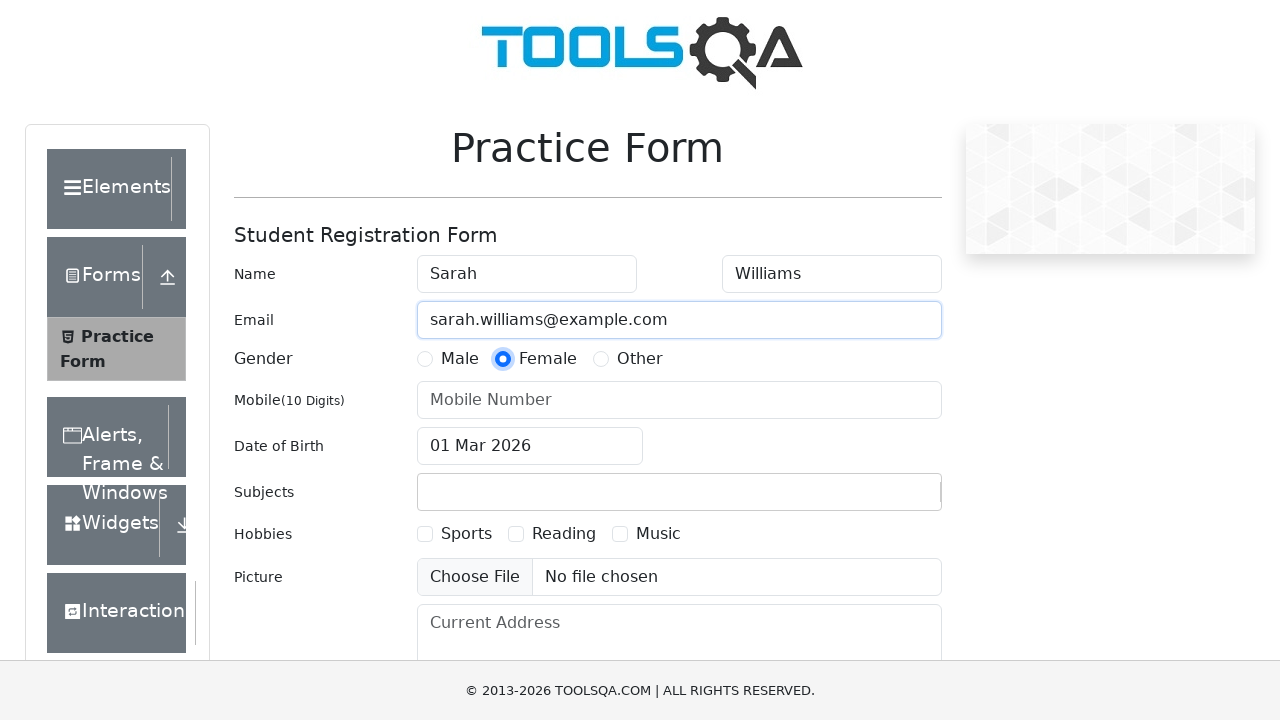

Filled phone number field with '9876543210' on #userNumber
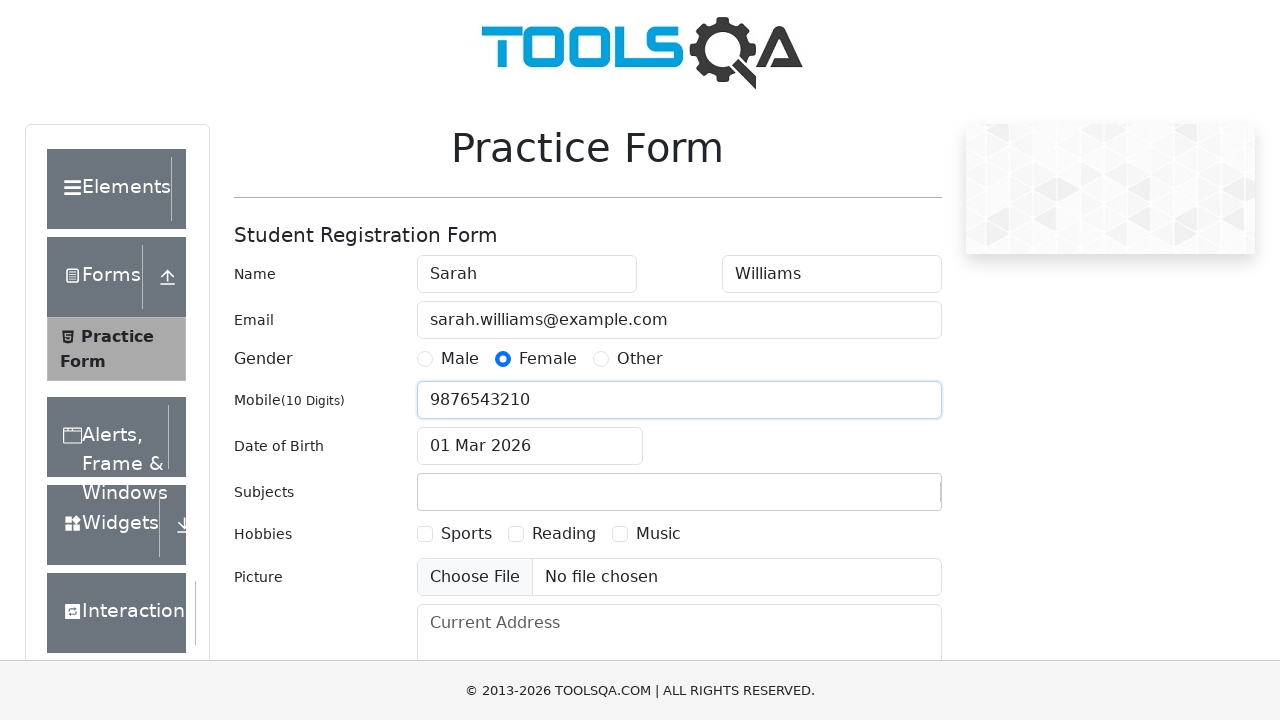

Clicked submit button to submit the form at (885, 499) on #submit
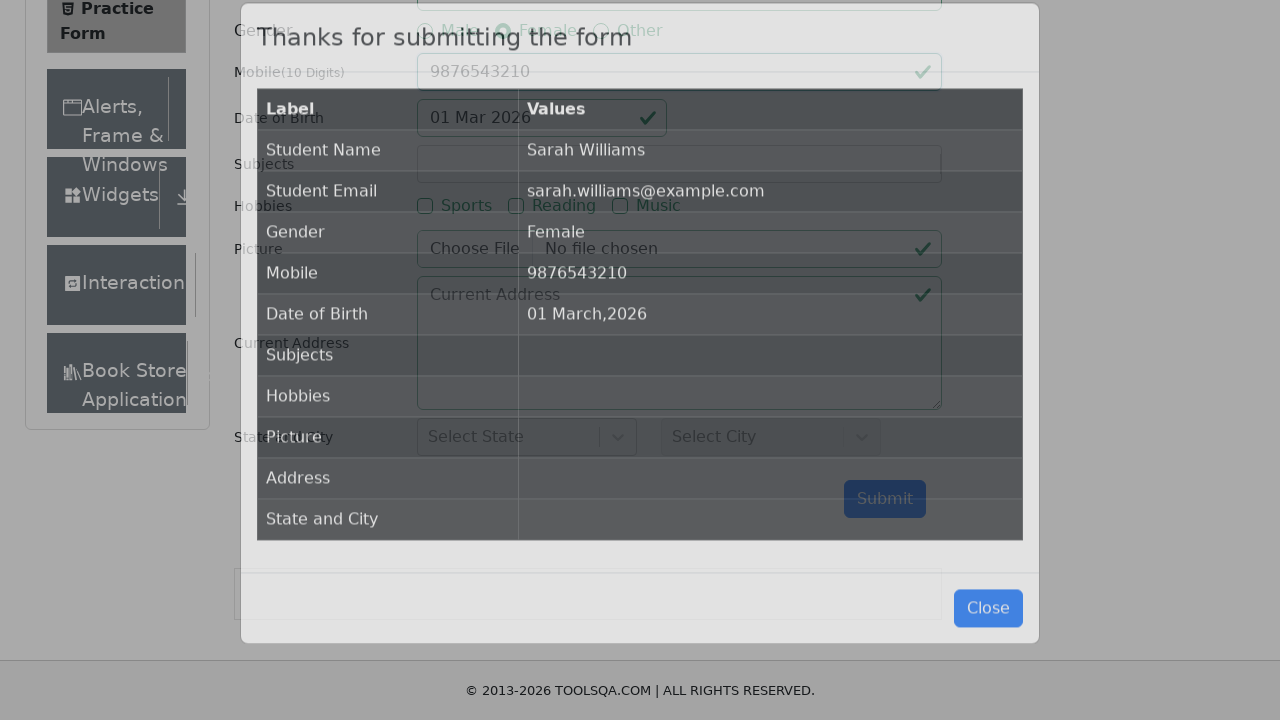

Results modal appeared
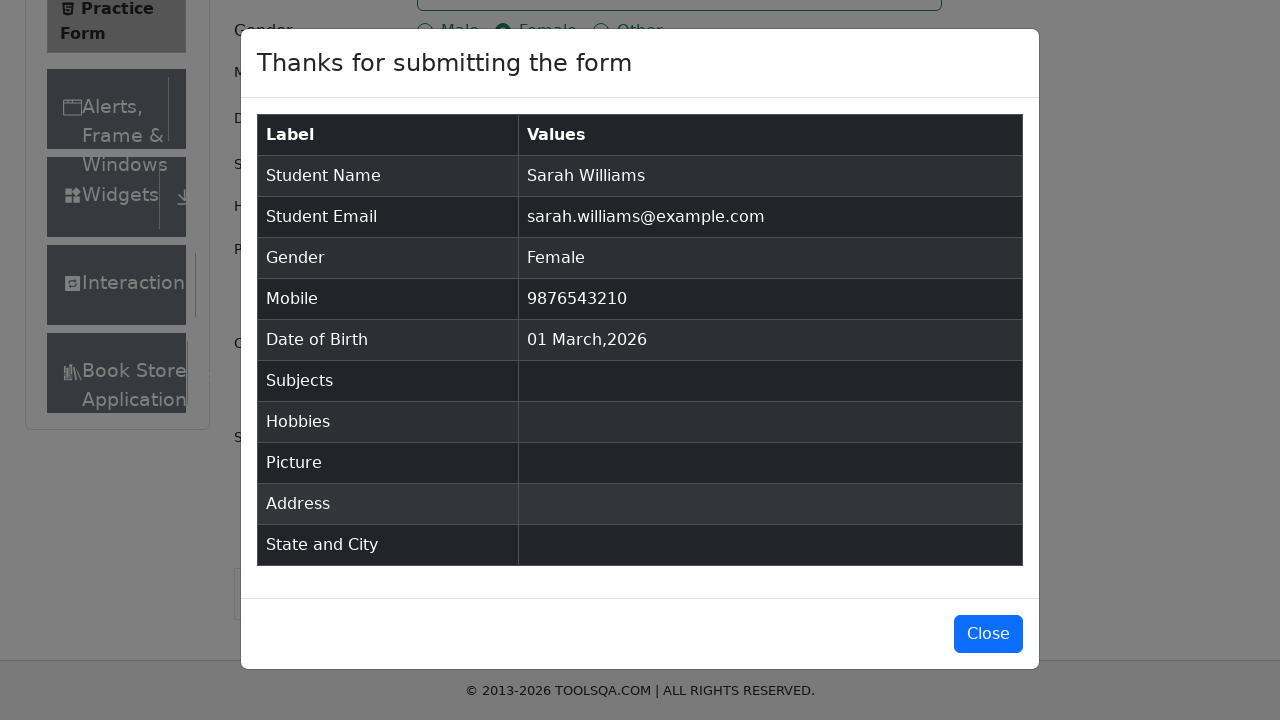

Verified submission confirmation with 'Sarah Williams' displayed
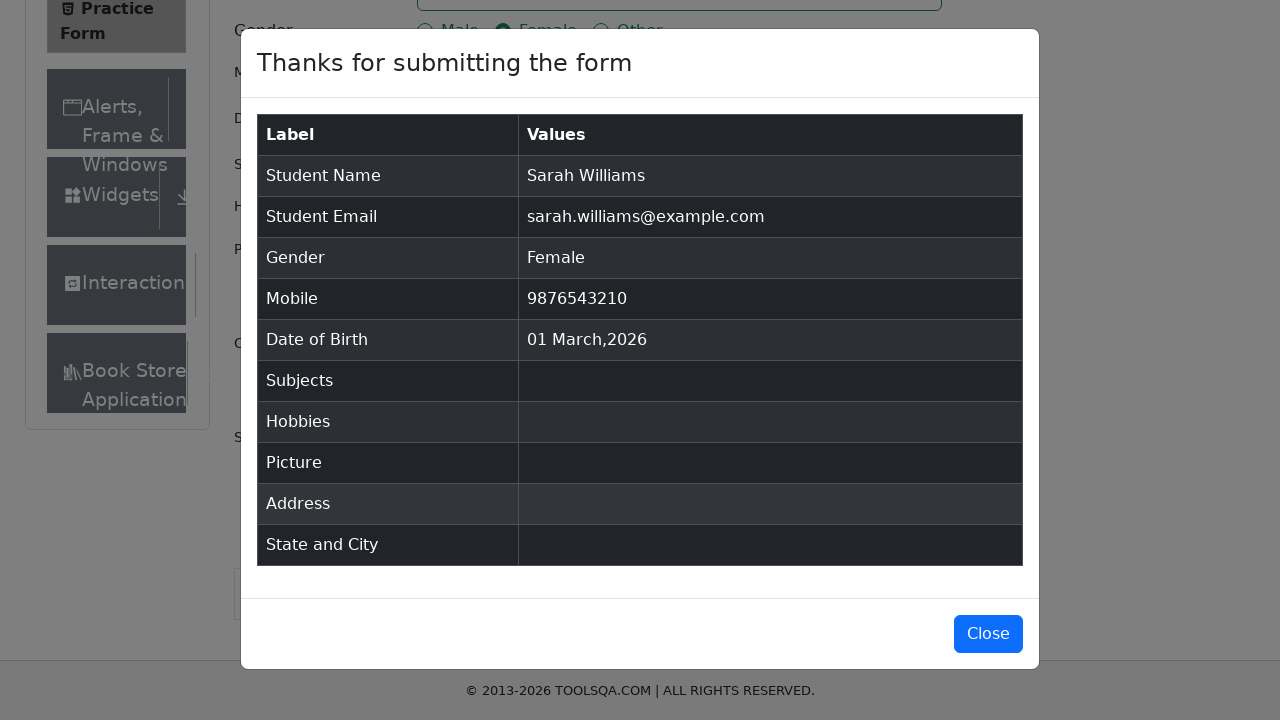

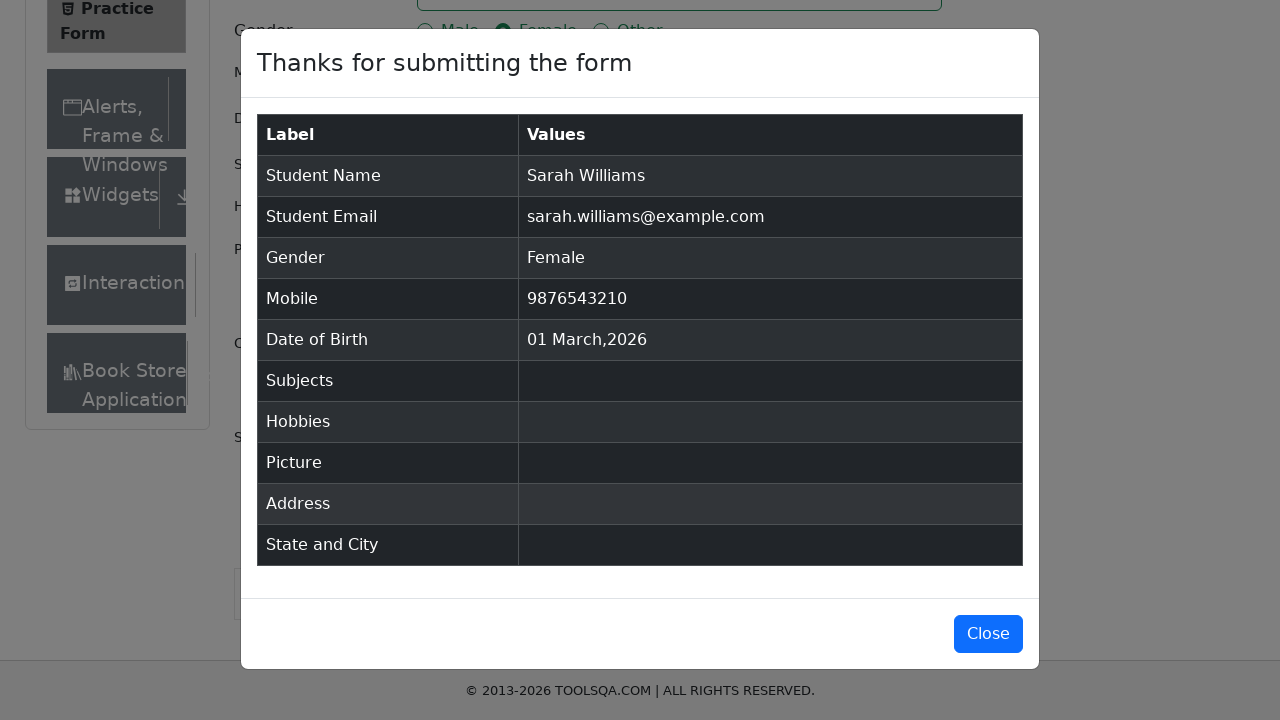